Tests window handle functionality by opening a popup window from a link and retrieving window handles

Starting URL: http://omayo.blogspot.com/

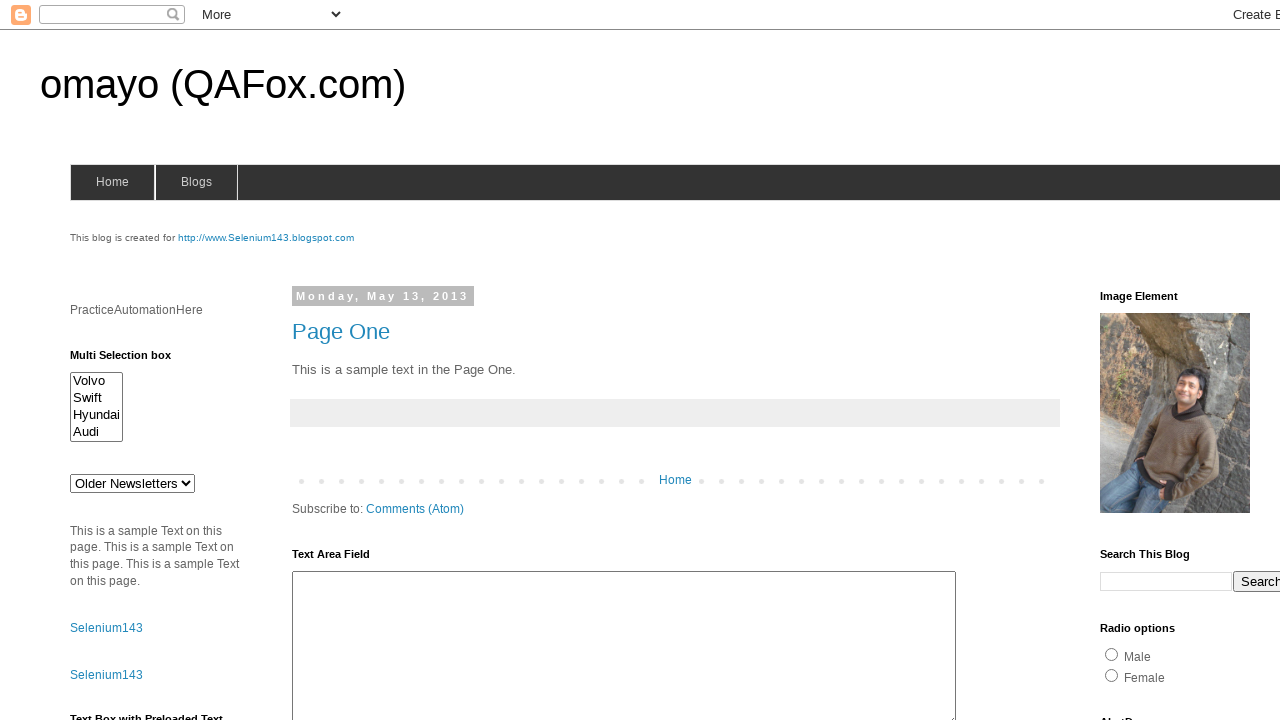

Located popup link element with text 'Open a popup window'
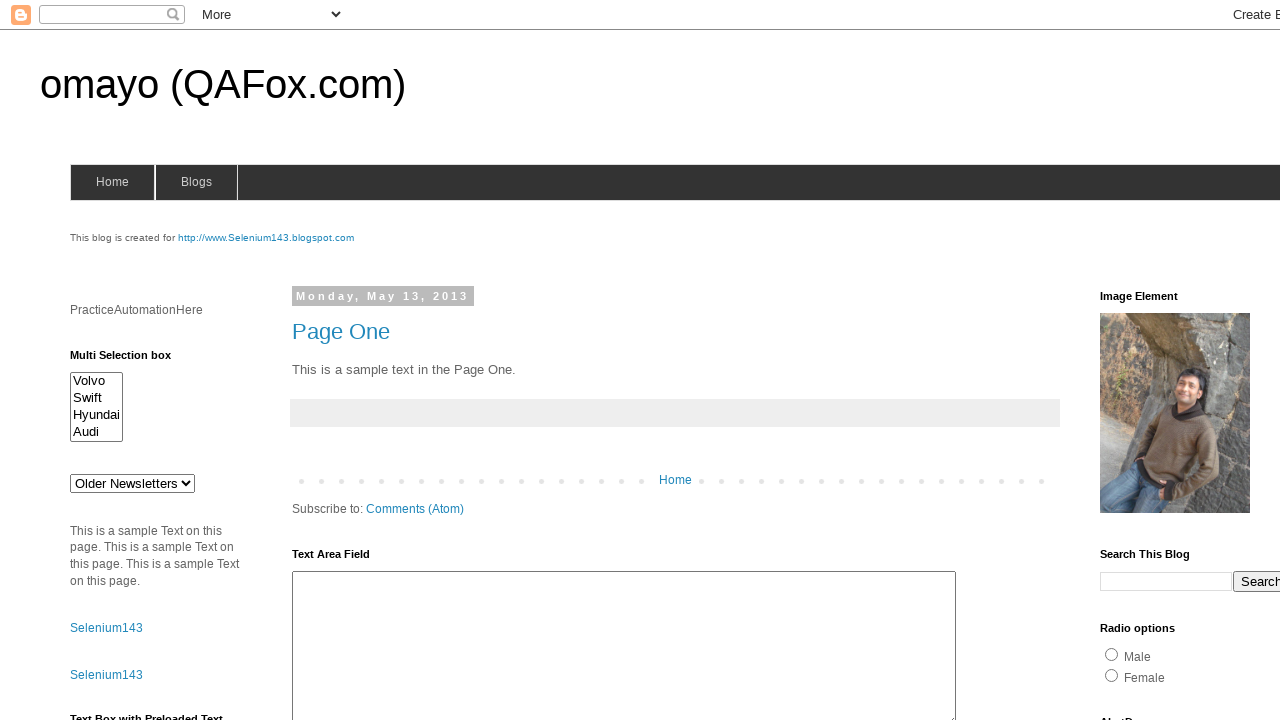

Scrolled popup link into view
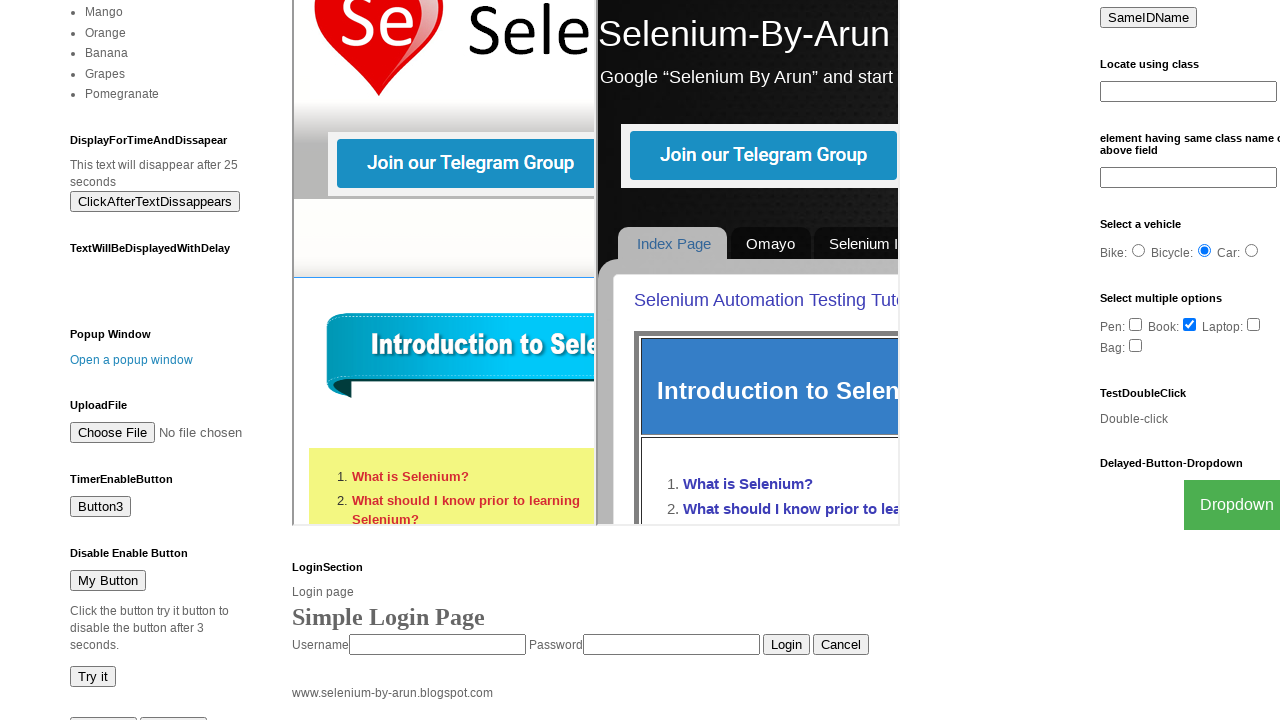

Stored current page reference
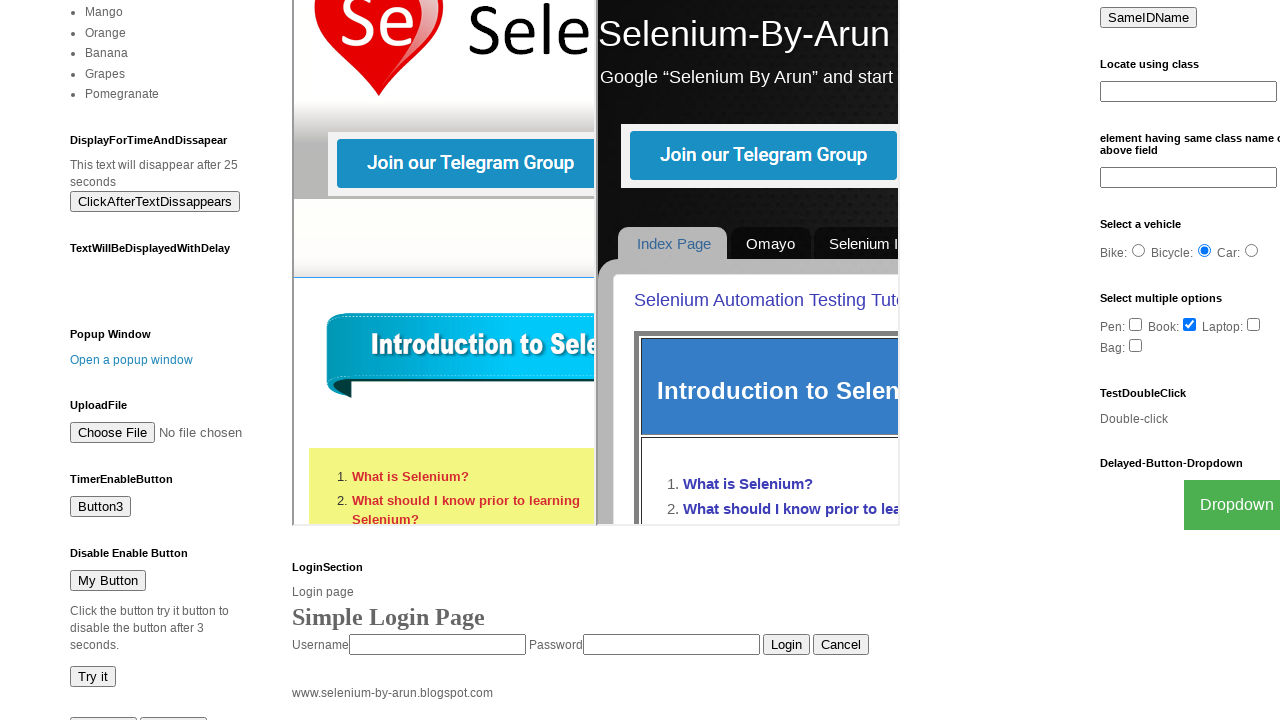

Clicked popup link to open new window at (132, 360) on text=Open a popup window
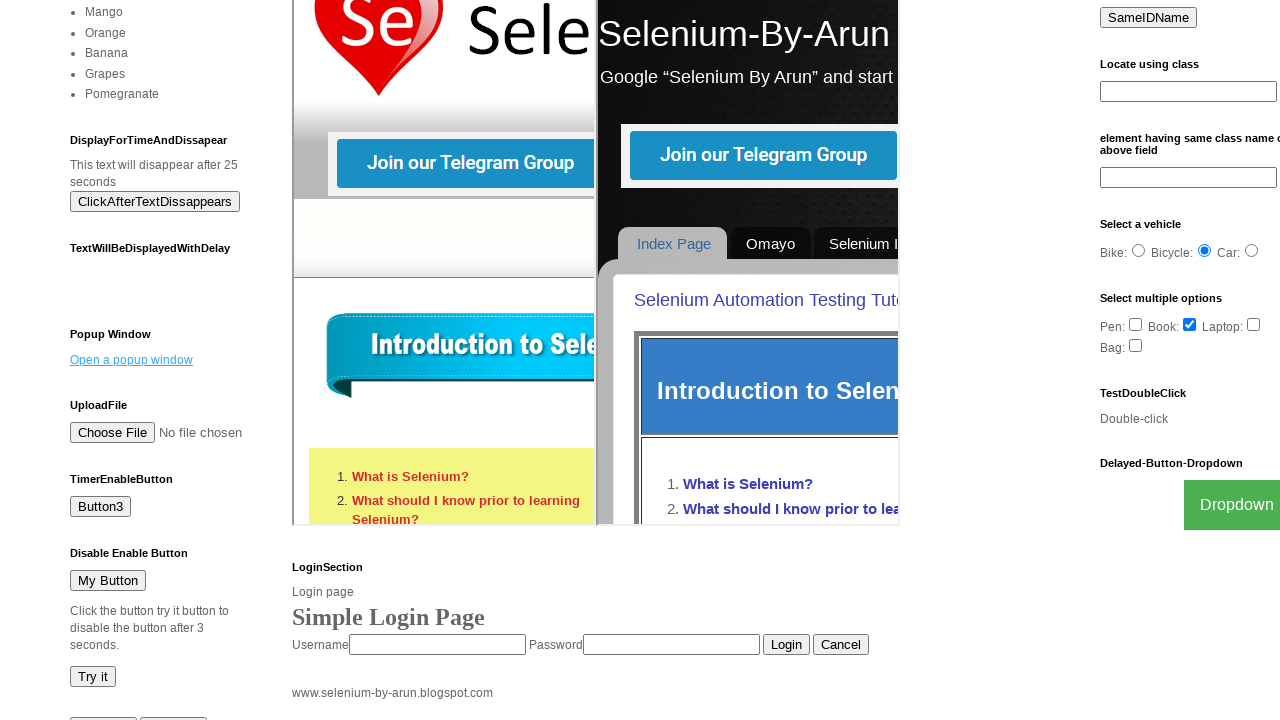

Captured new popup page reference
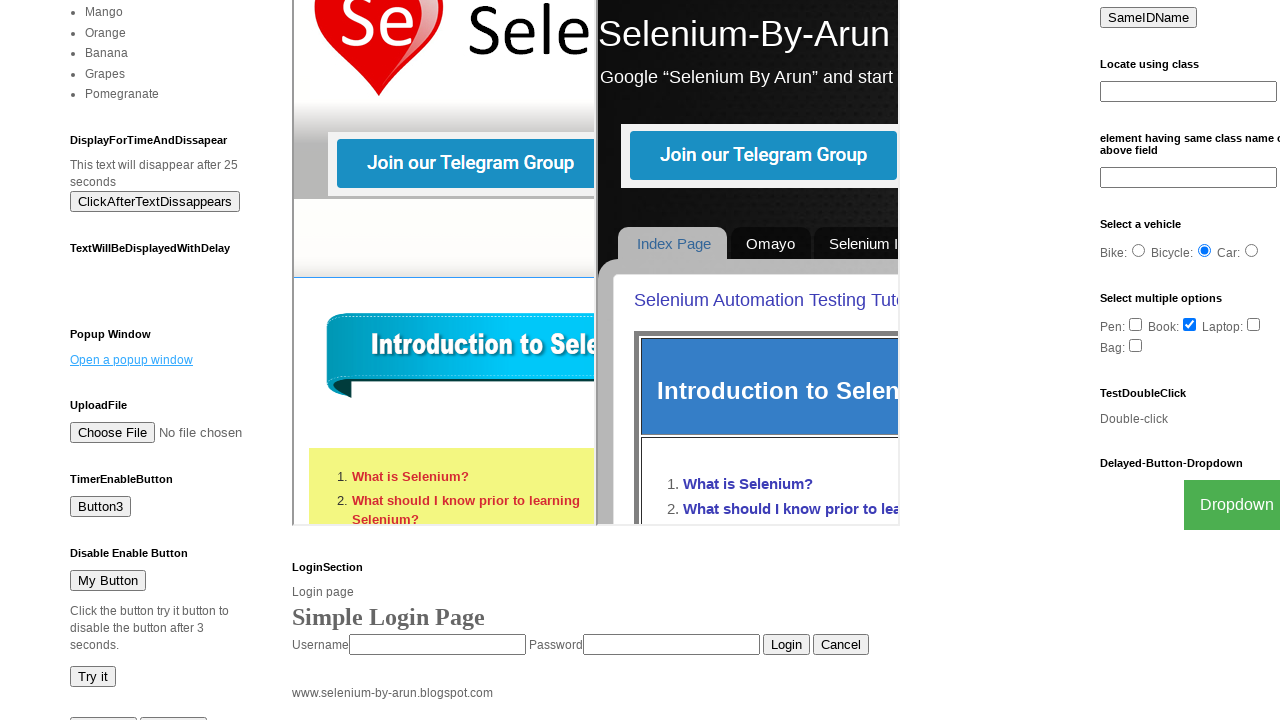

Retrieved all pages/windows from context
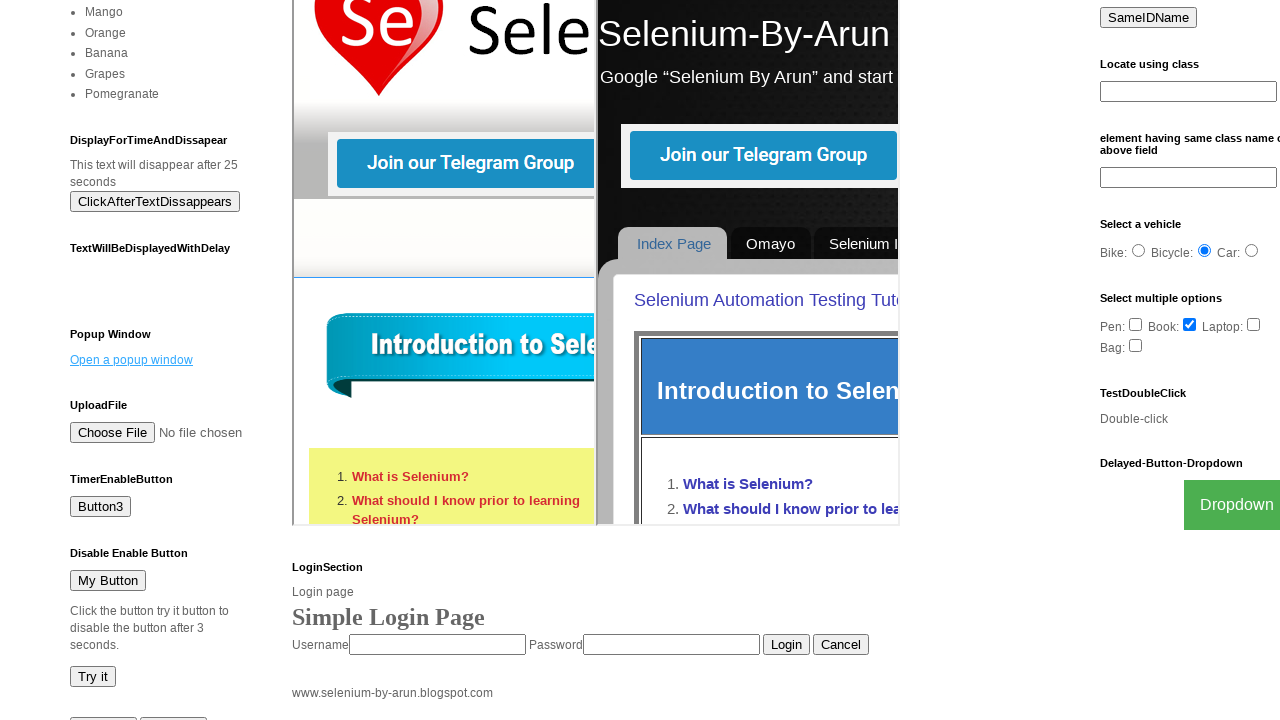

Printed window count: 2 windows/tabs found
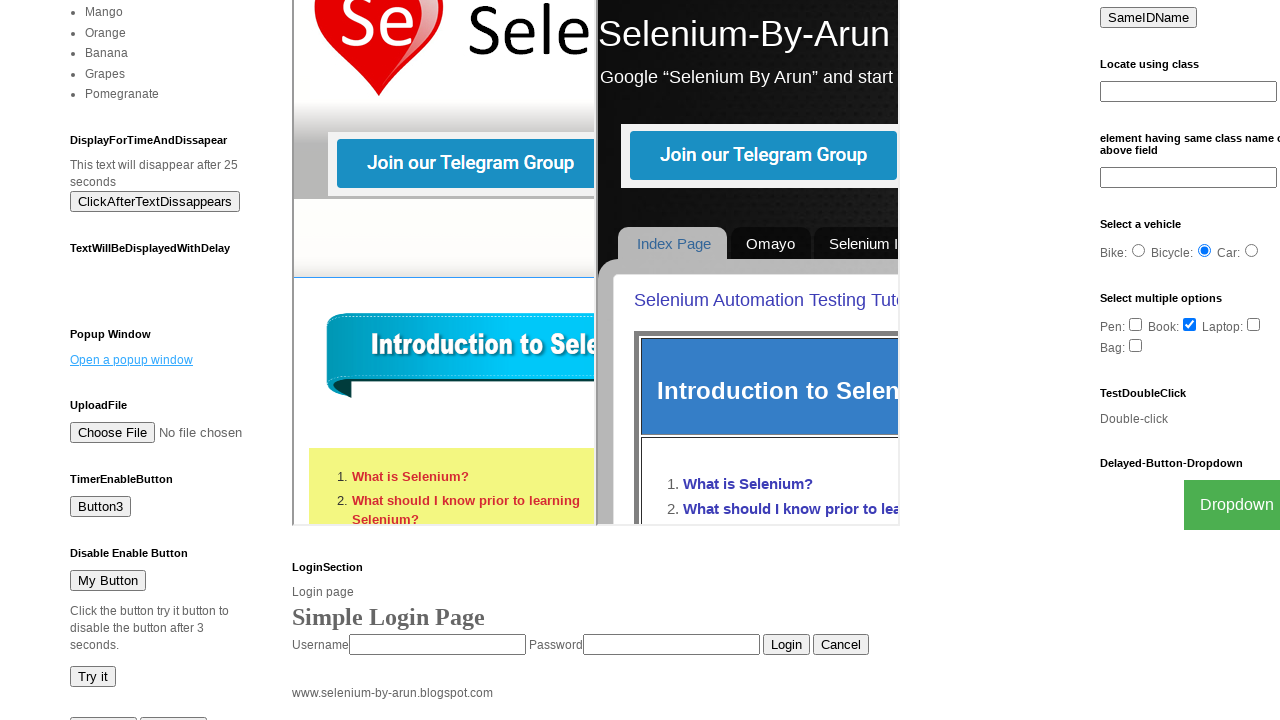

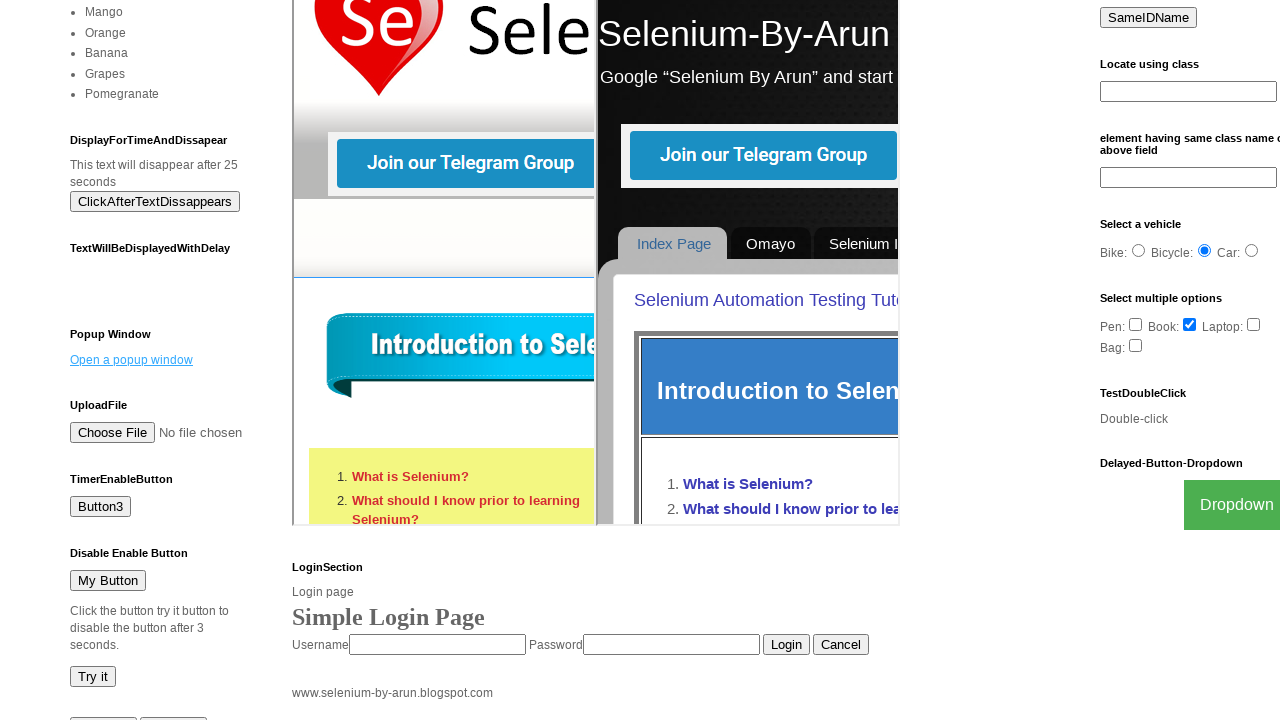